Tests navigating to the Desserts section through the main menu by hovering over Menu and clicking Desserts

Starting URL: https://pizzeria.skillbox.cc/cart/

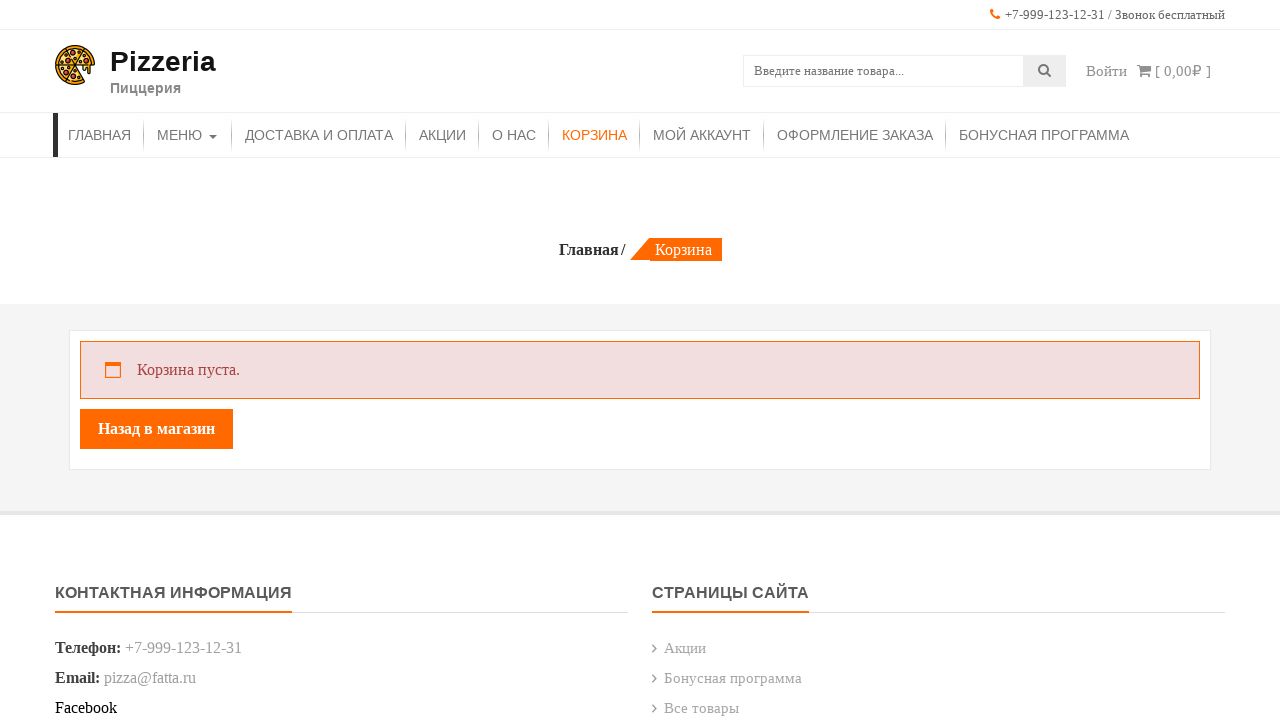

Hovered over Menu in main navigation at (188, 135) on xpath=//*[contains(text(), 'Меню')]
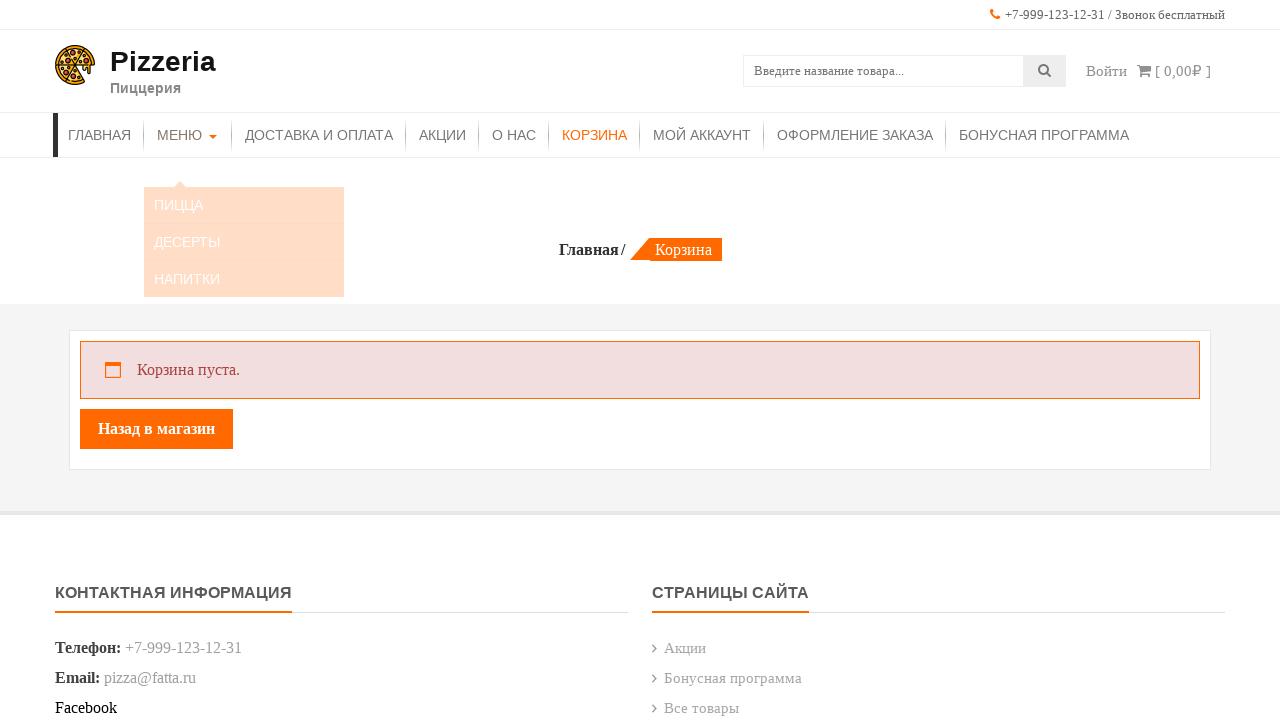

Clicked on Desserts submenu at (244, 224) on xpath=//*[contains(text(), 'Десерты')]
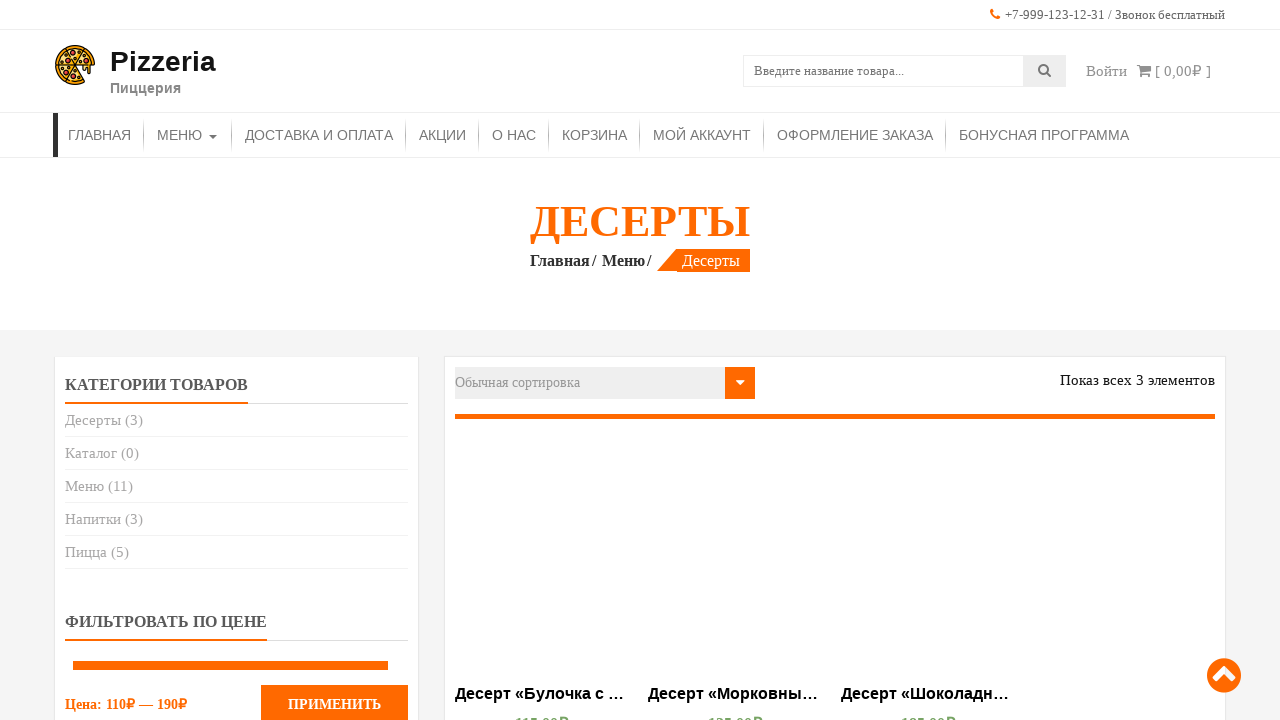

Waited 3 seconds for Desserts page to load
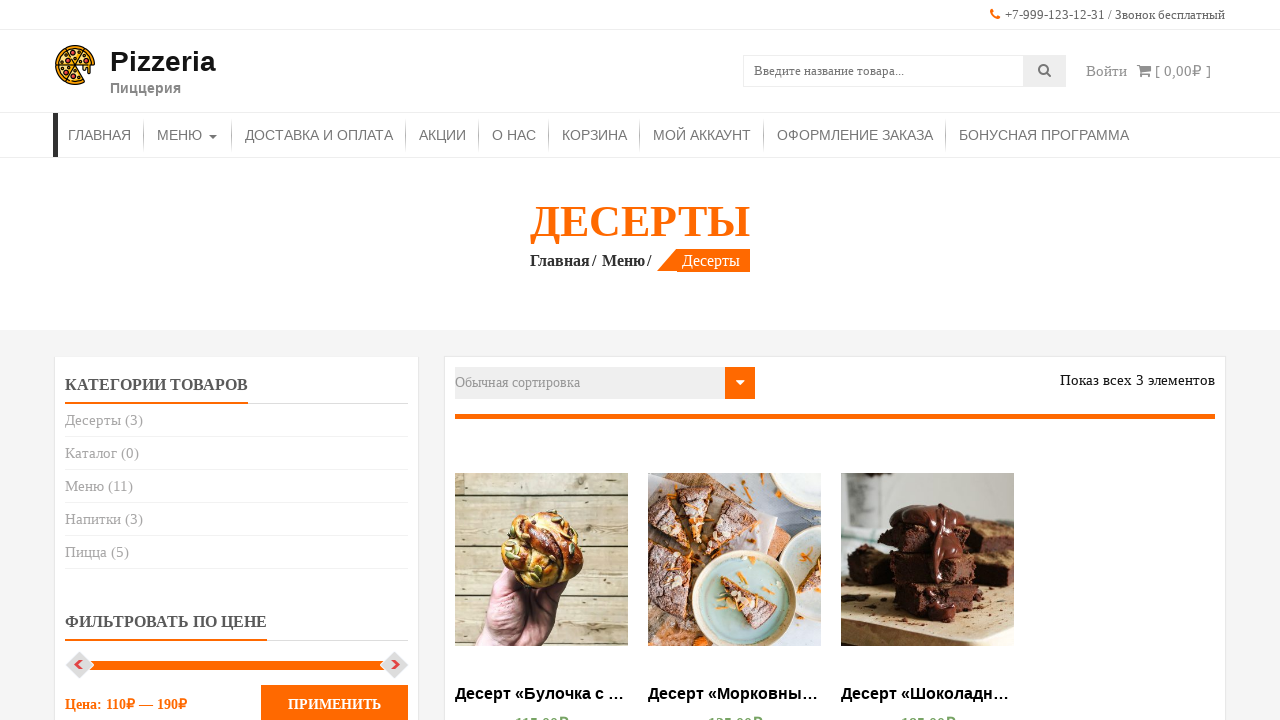

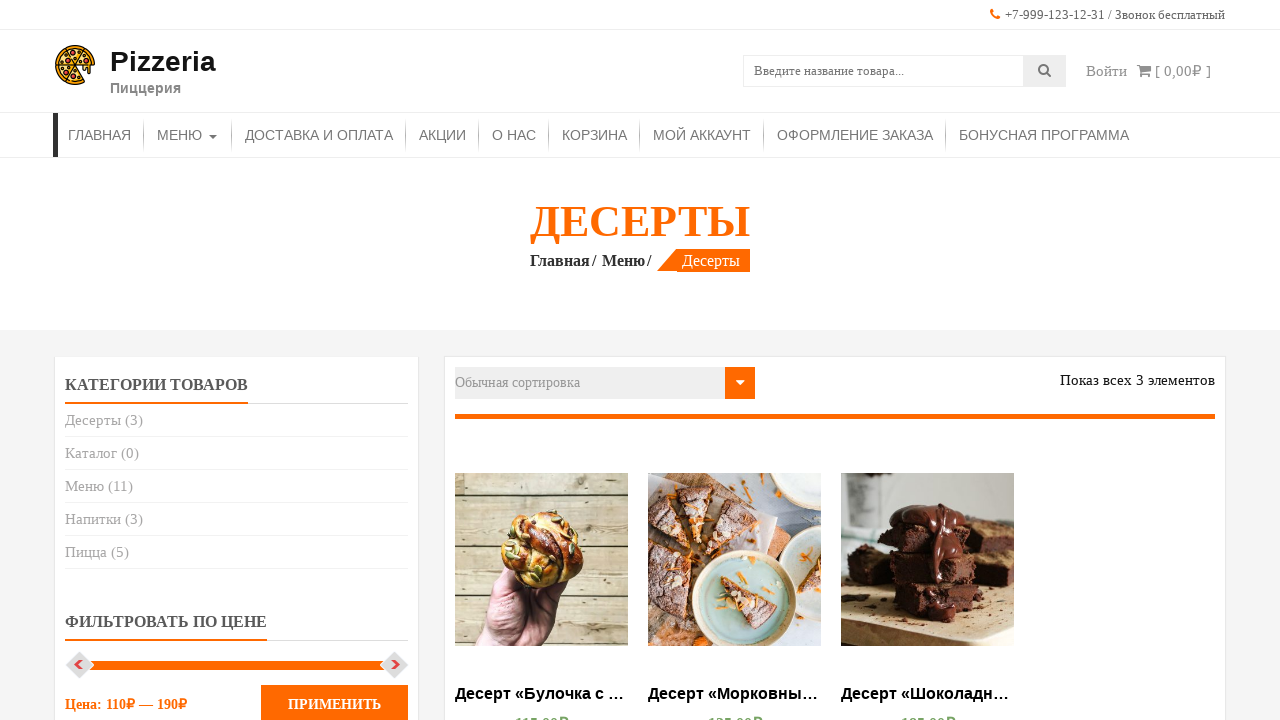